Tests multi-select functionality by selecting multiple options in a dropdown using keyboard modifiers

Starting URL: https://www.w3schools.com/tags/tryit.asp?filename=tryhtml_select_multiple

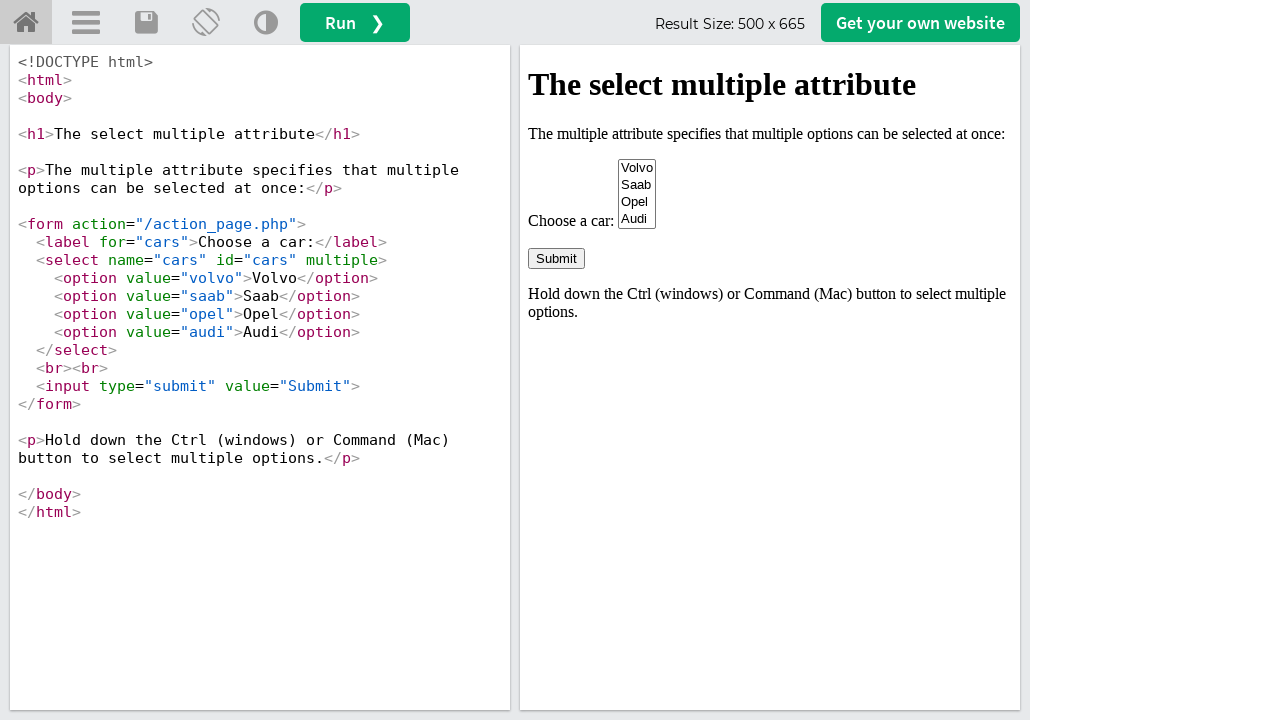

Located iframe containing the select element
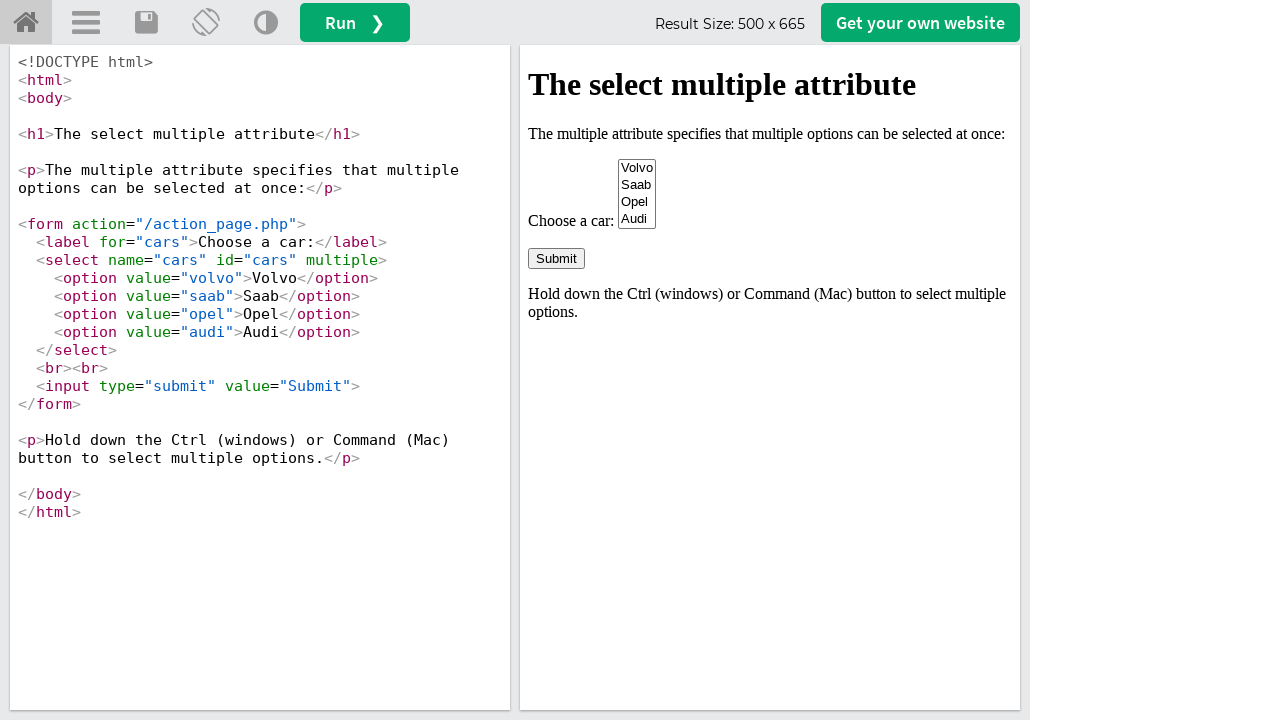

Located the multi-select dropdown element with id 'cars'
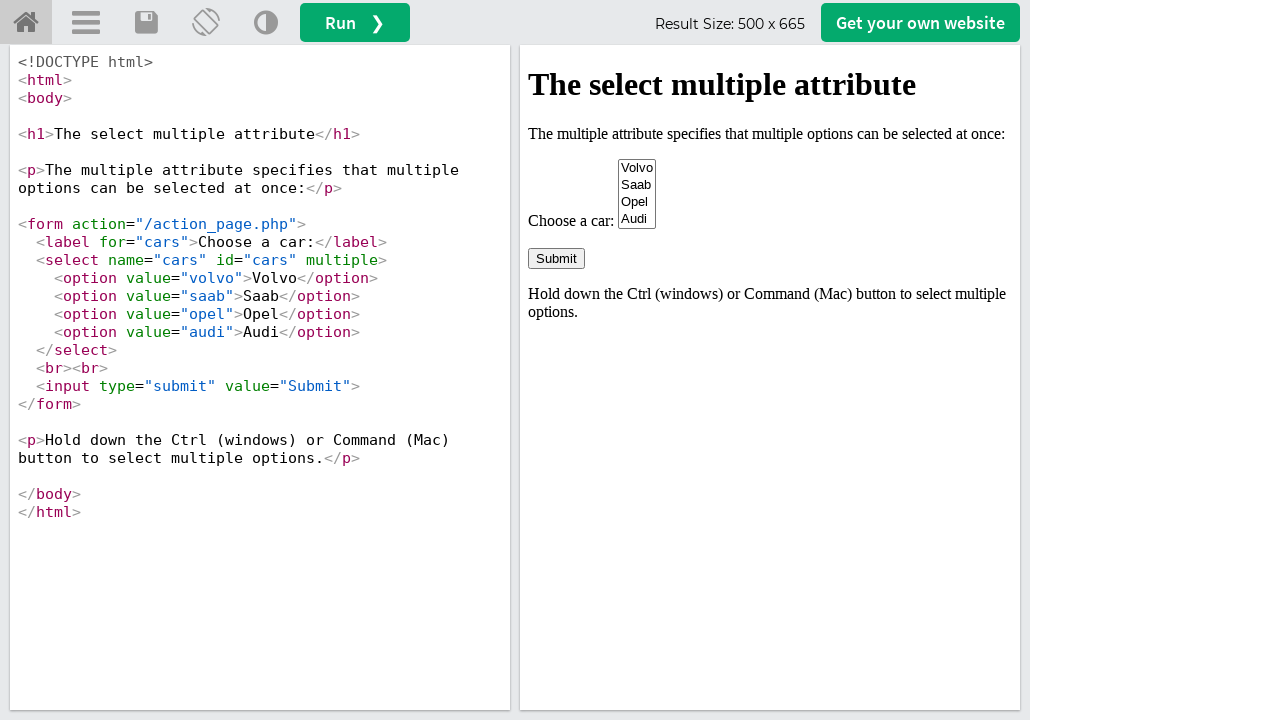

Selected first option (index 1) using Ctrl+Click at (637, 185) on #iframeResult >> internal:control=enter-frame >> xpath=//select[@id='cars'] >> o
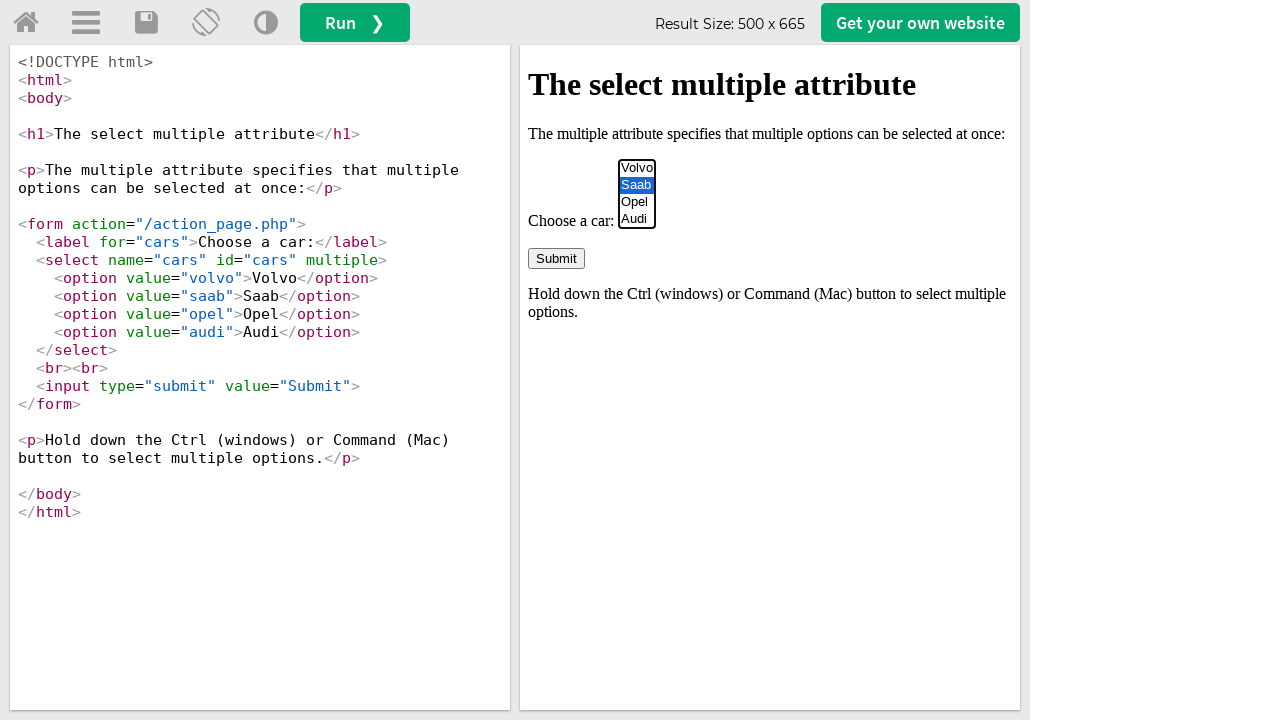

Selected second option (index 2) using Ctrl+Click at (637, 202) on #iframeResult >> internal:control=enter-frame >> xpath=//select[@id='cars'] >> o
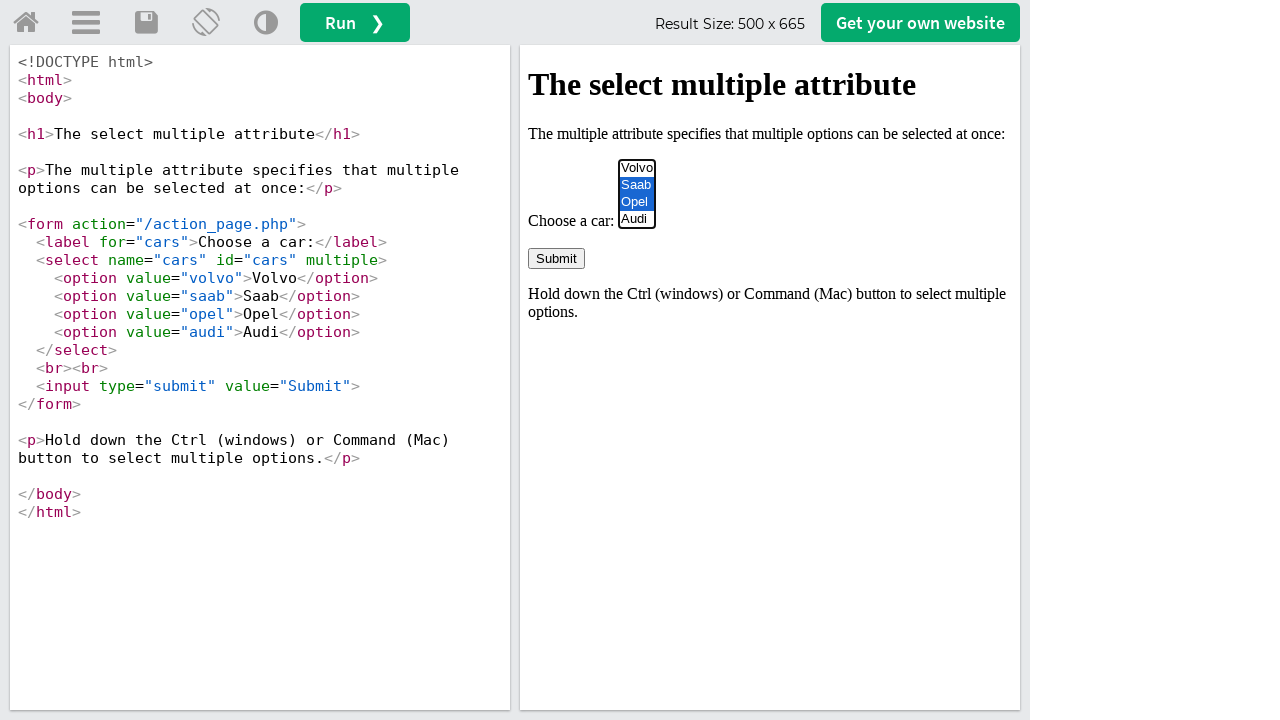

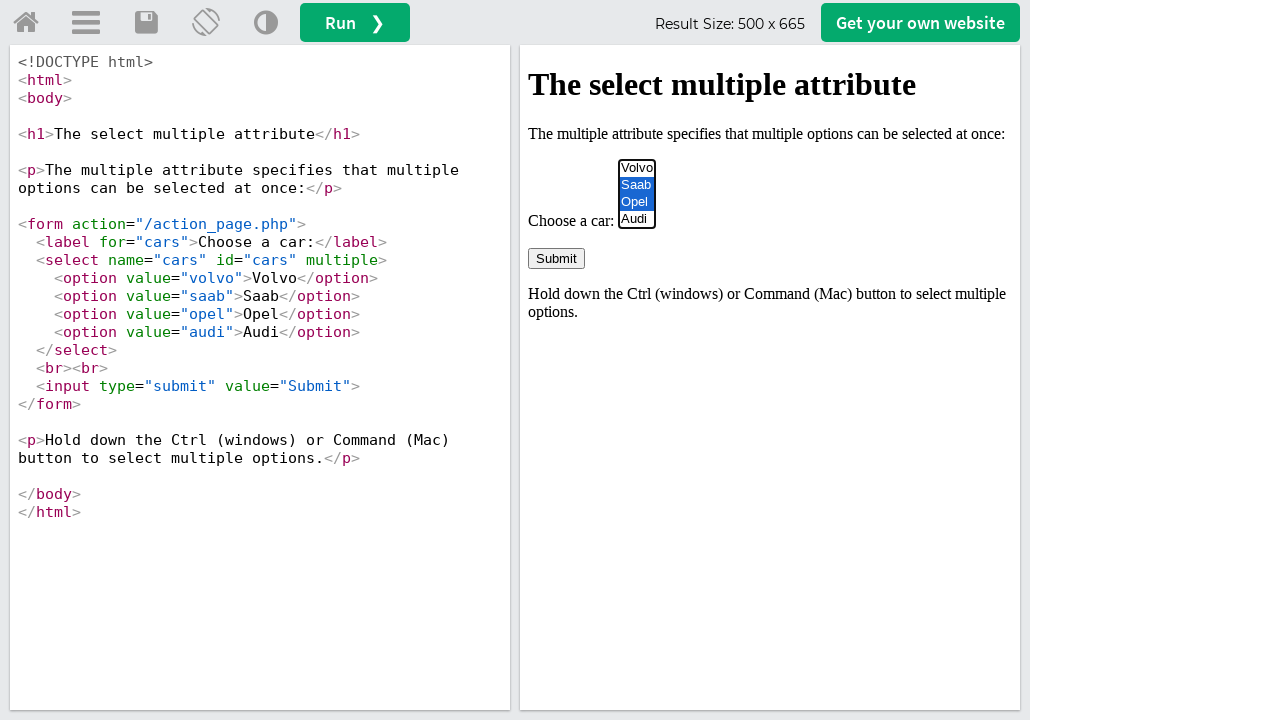